Tests modal dialog functionality by clicking a button to open a modal, then clicking the close button to dismiss it

Starting URL: https://formy-project.herokuapp.com/modal

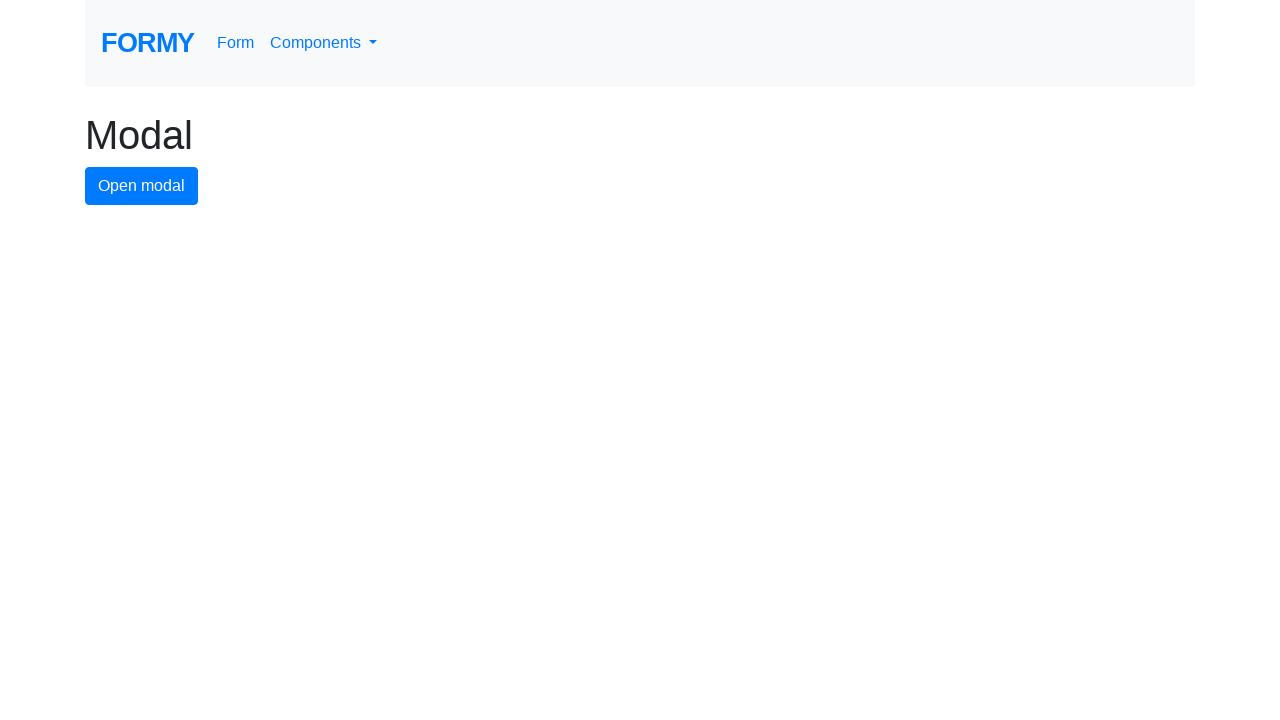

Clicked modal button to open the modal dialog at (142, 186) on #modal-button
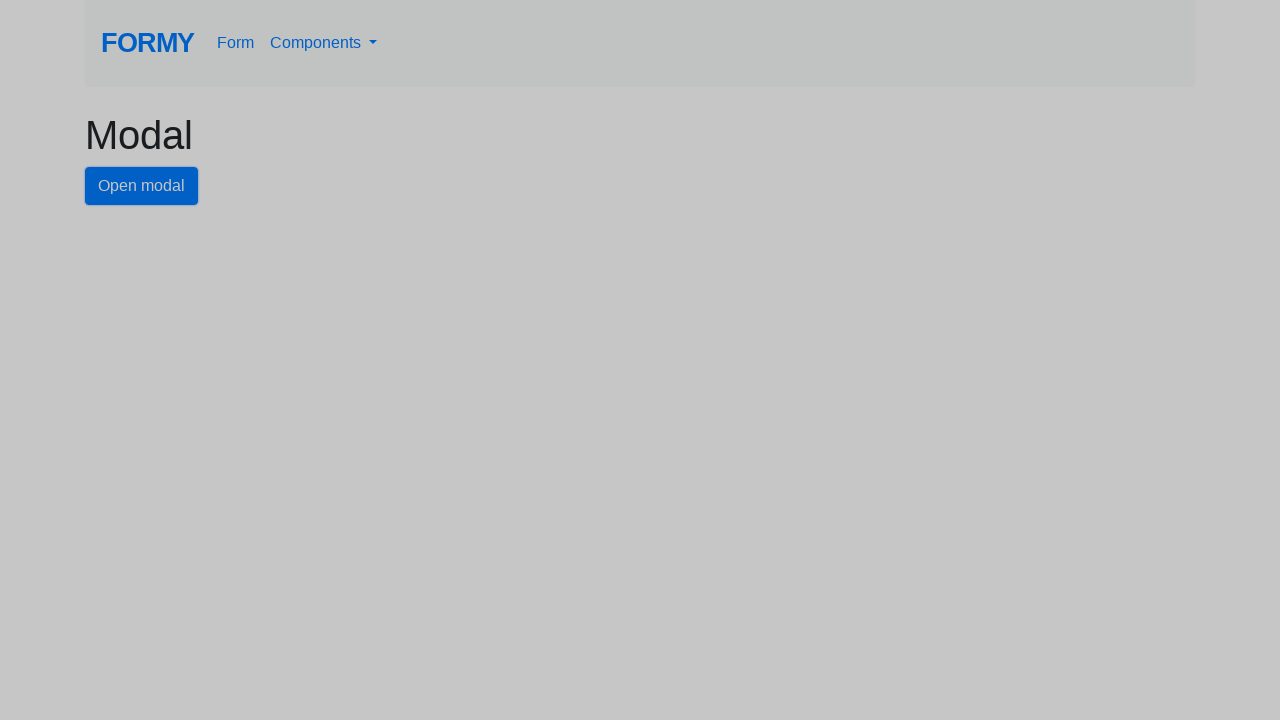

Modal dialog appeared and close button is now visible
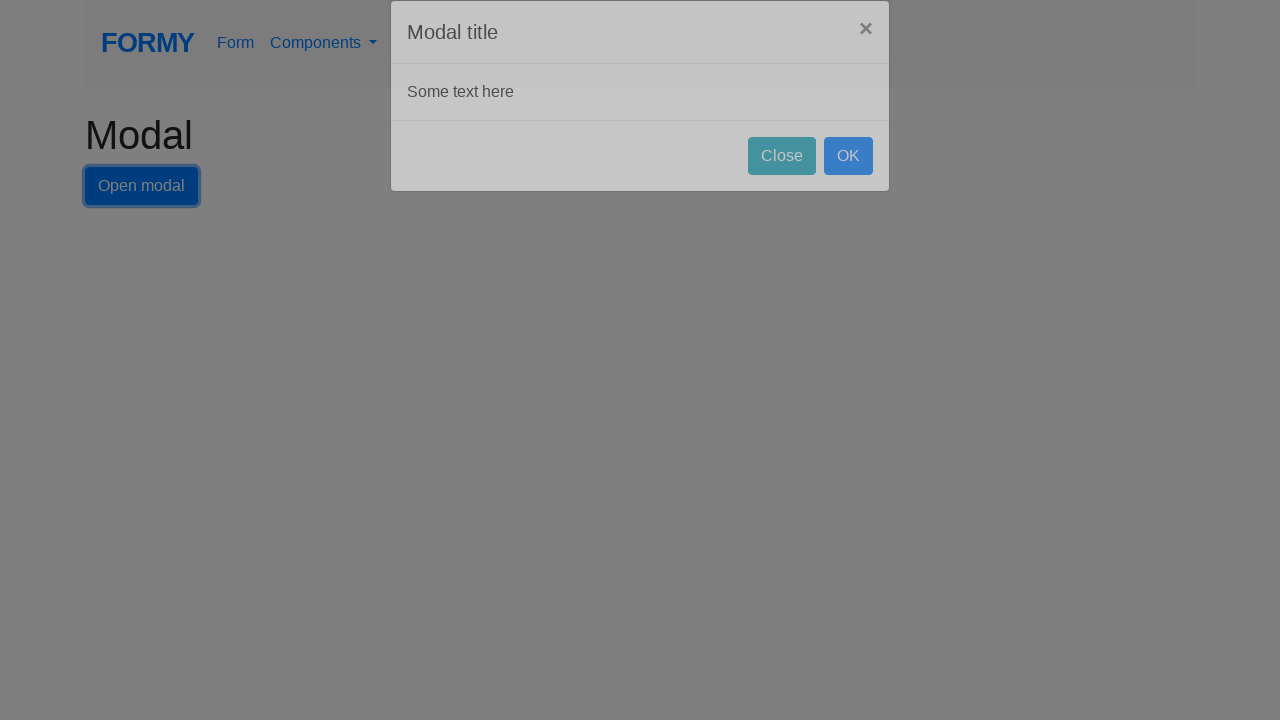

Clicked close button to dismiss the modal dialog at (782, 184) on #close-button
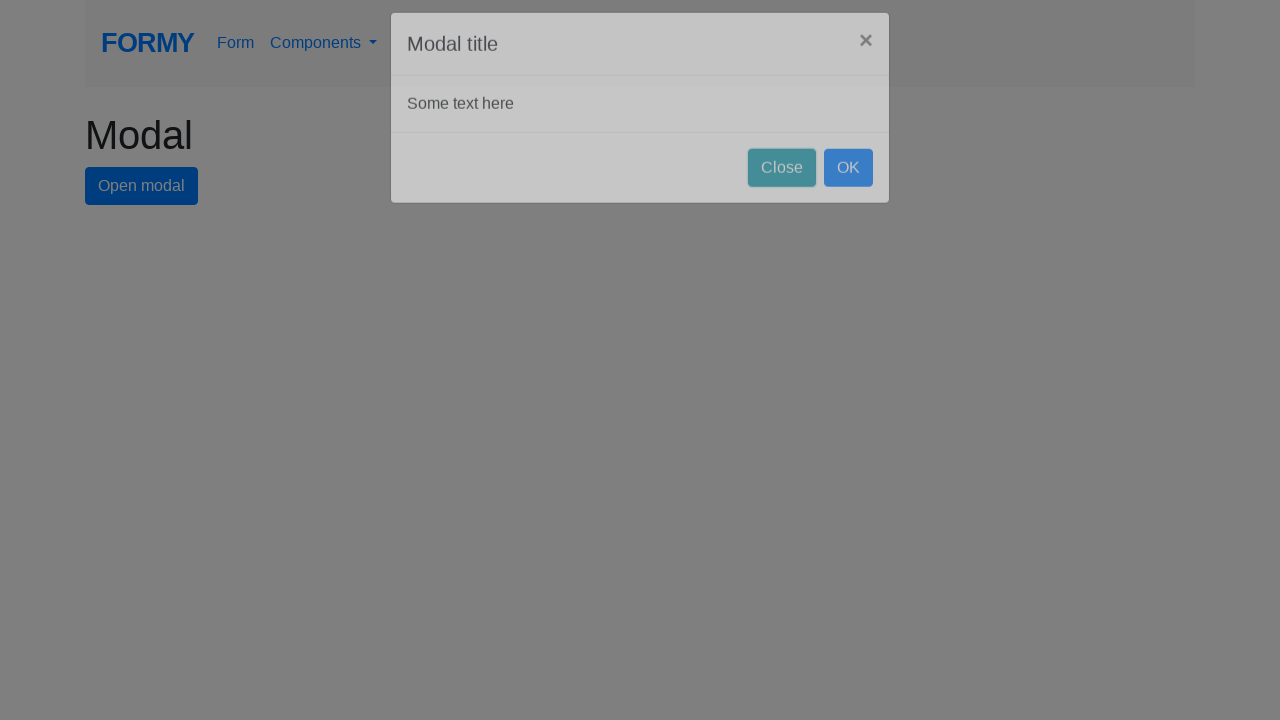

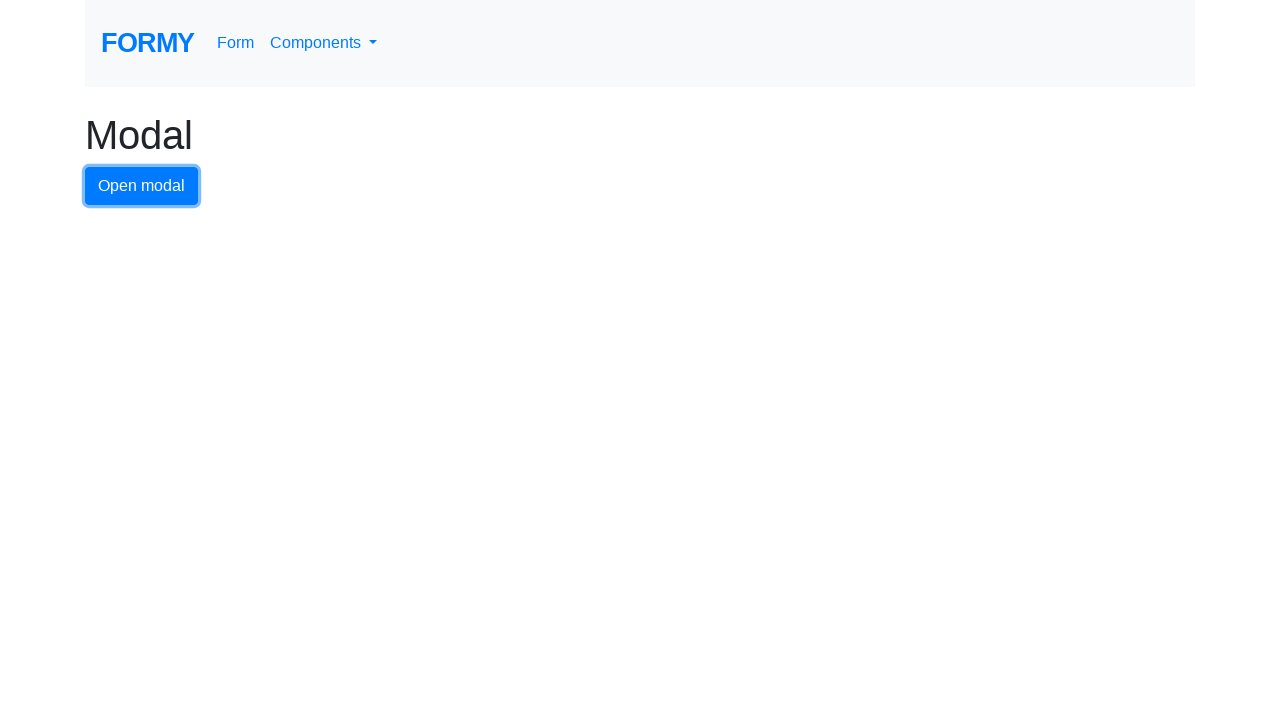